Navigates to Trendyol homepage

Starting URL: https://www.trendyol.com

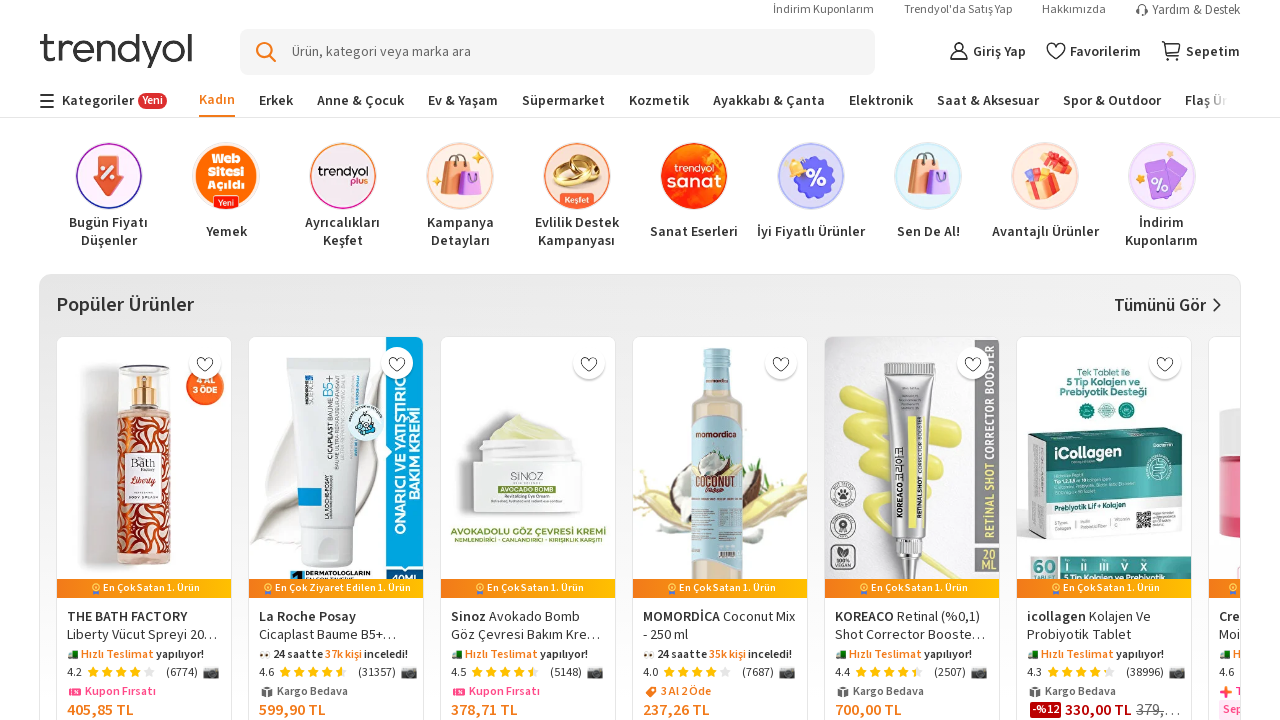

Waited for Trendyol homepage to reach network idle state
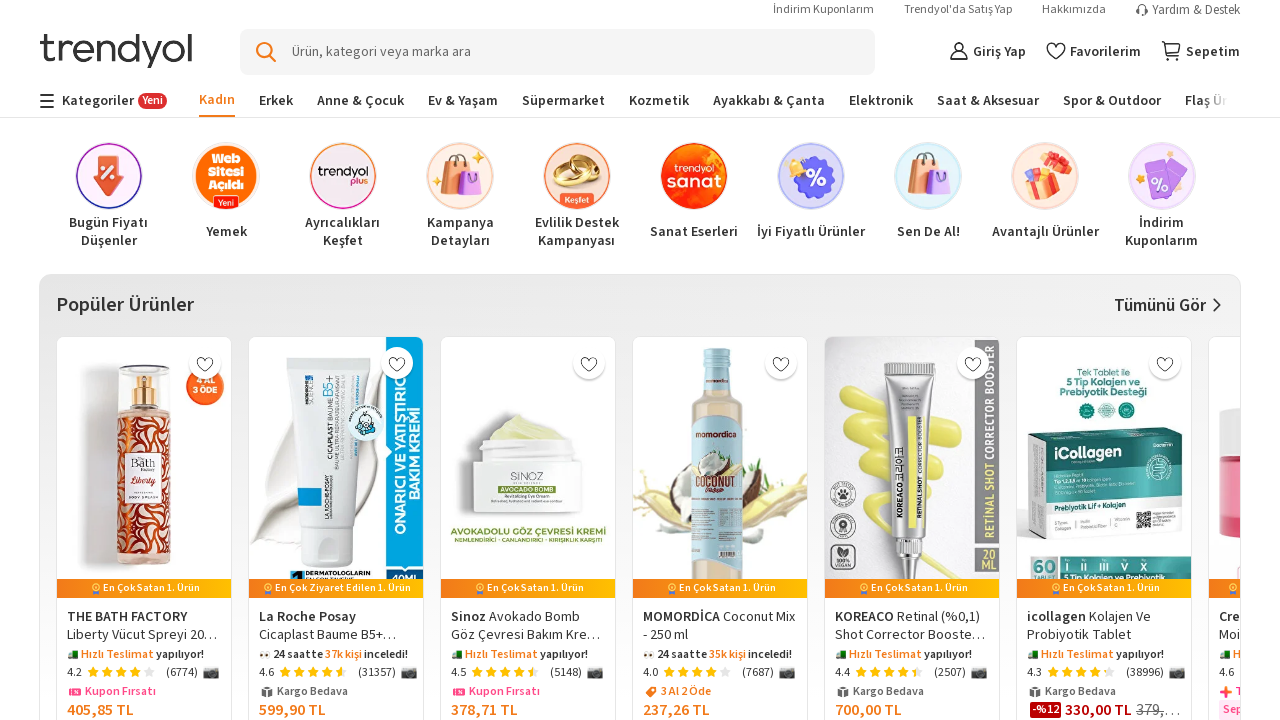

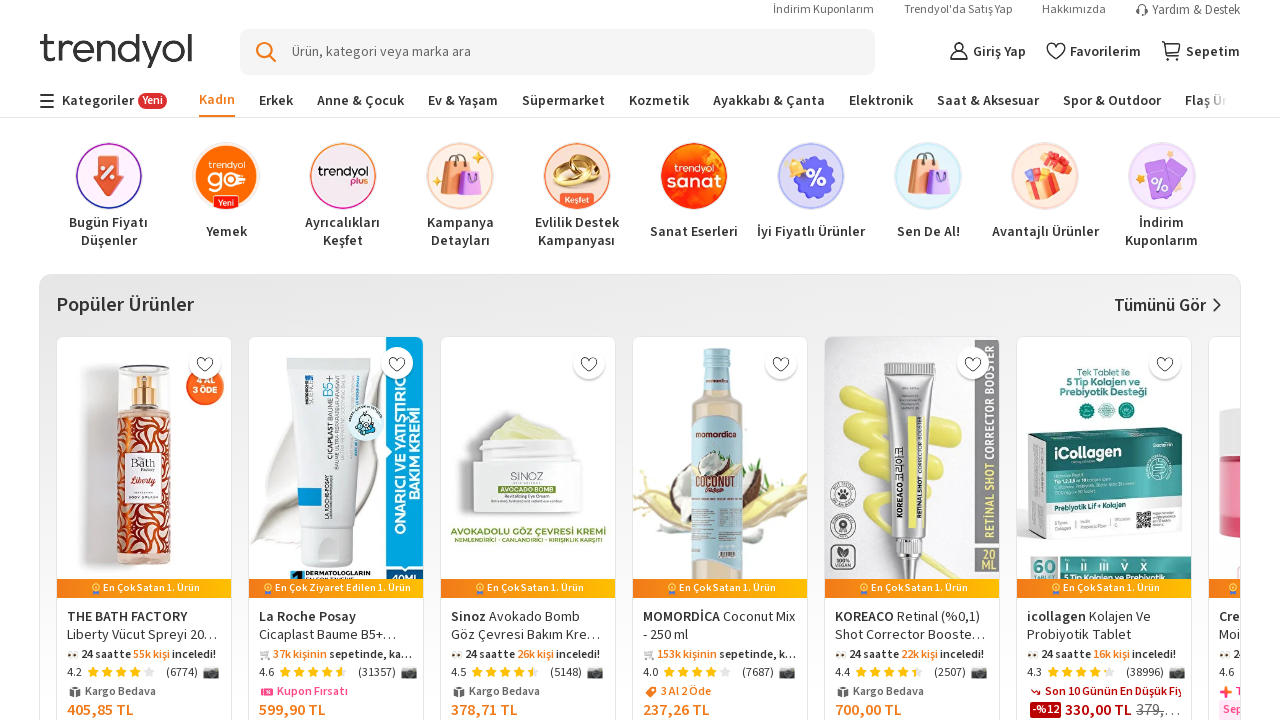